Tests dynamic loading with insufficient wait time (2 seconds) - expects element not to be found in time

Starting URL: https://automationfc.github.io/dynamic-loading/

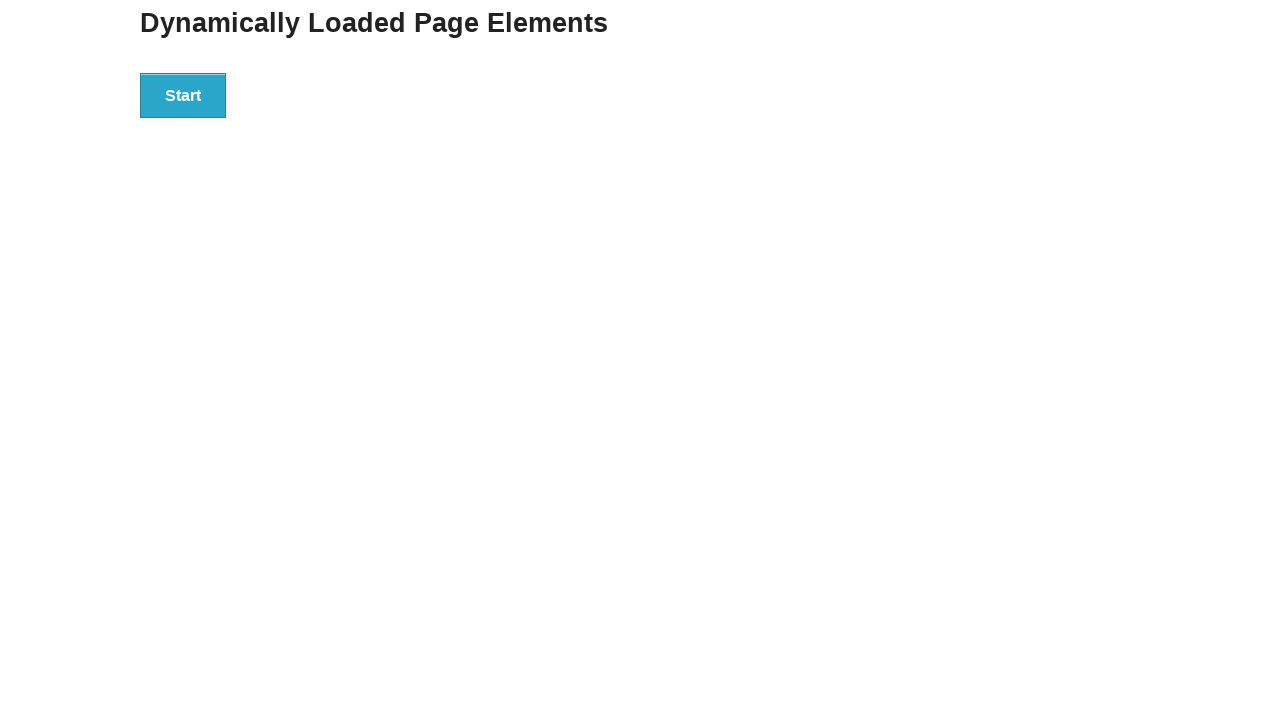

Navigated to dynamic loading test page
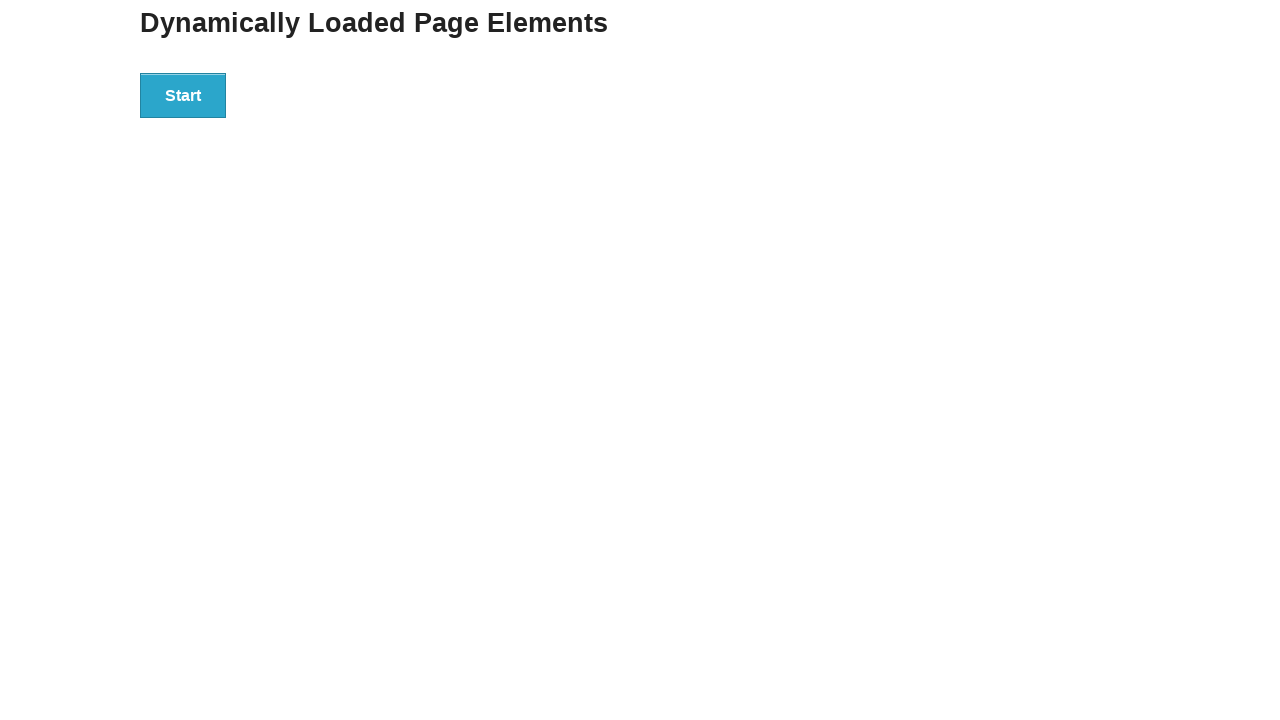

Clicked Start button to trigger dynamic loading at (183, 95) on div#start button
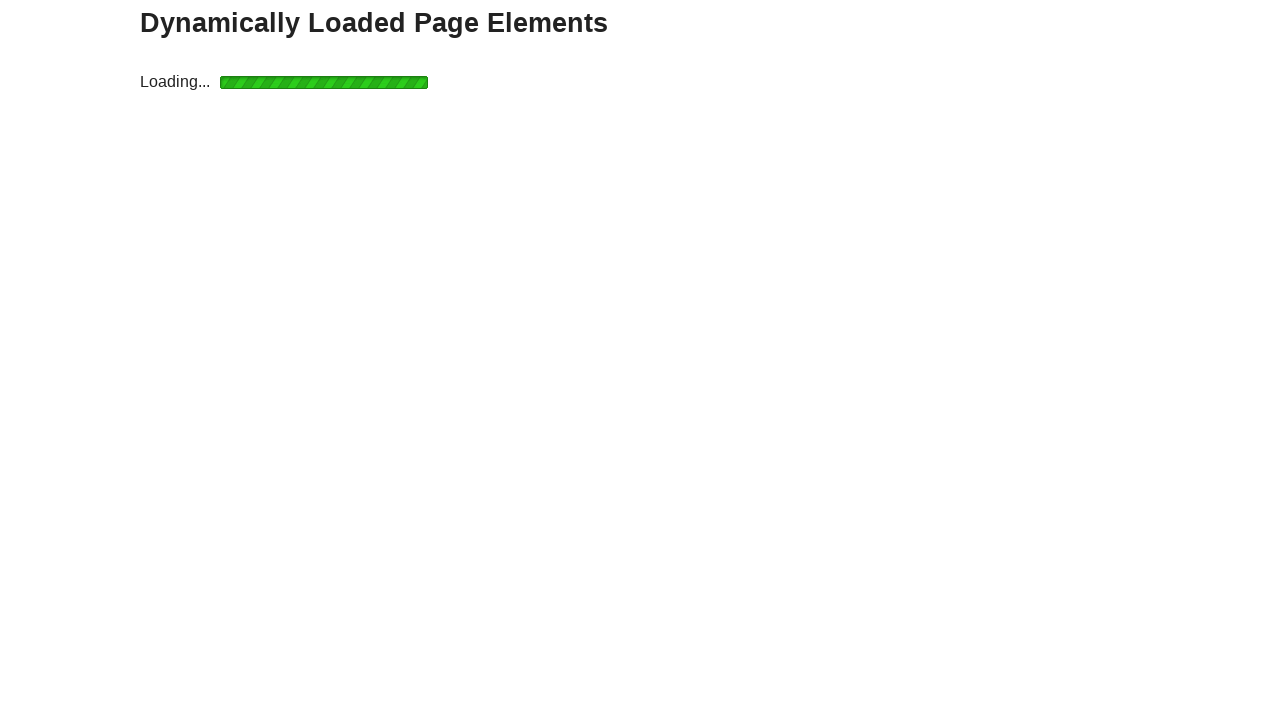

Element 'div#finish h4' not found within 2 second timeout (expected behavior)
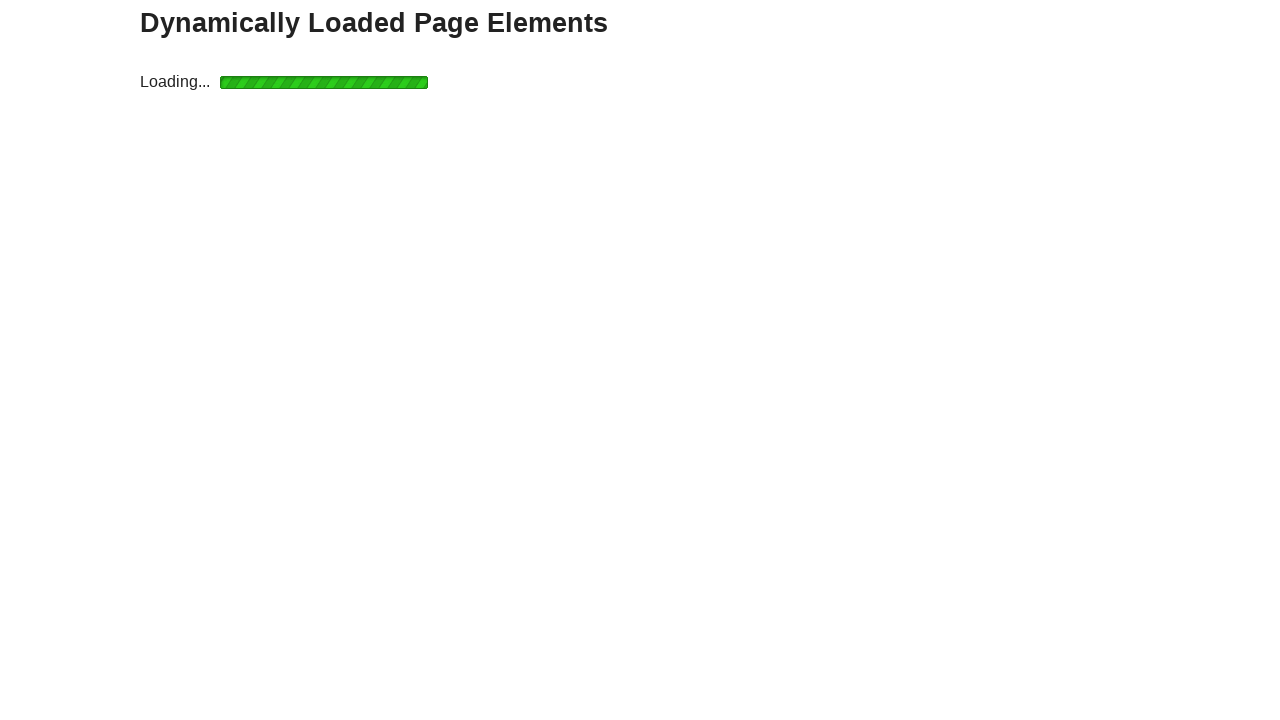

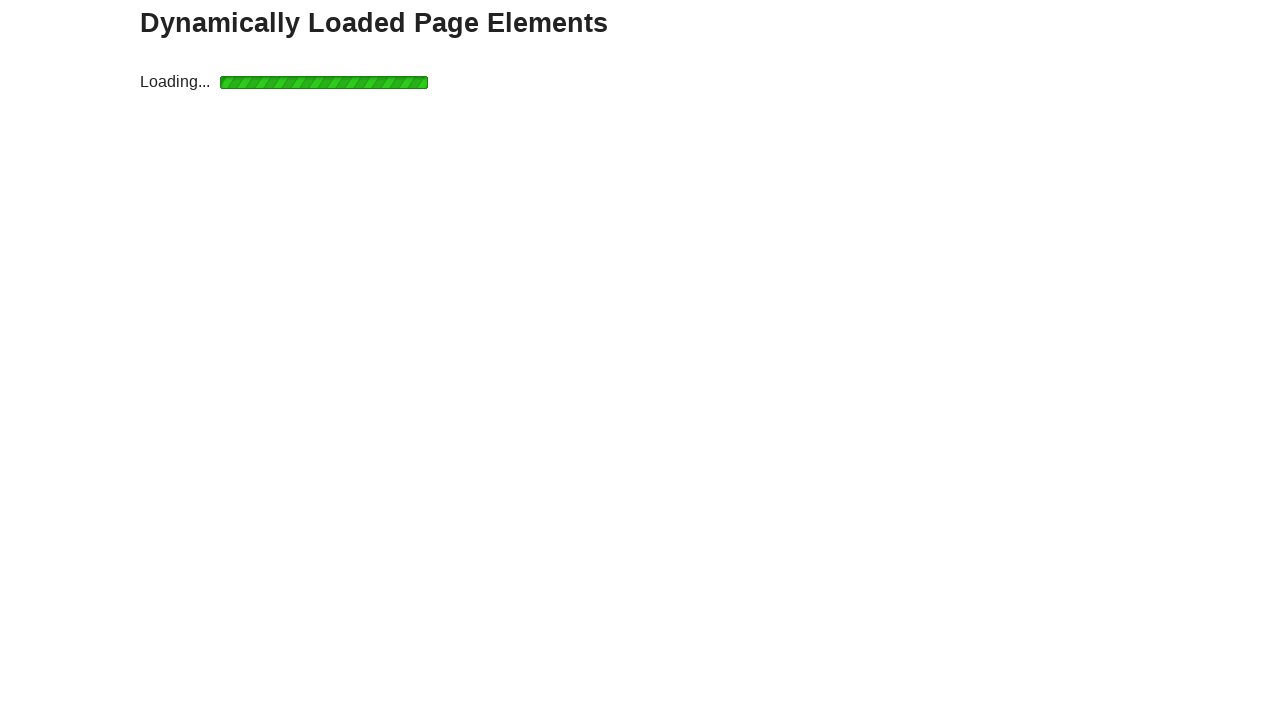